Tests the egov registration page by verifying the register button's background color changes when the policy checkbox is selected

Starting URL: https://egov.danang.gov.vn/reg

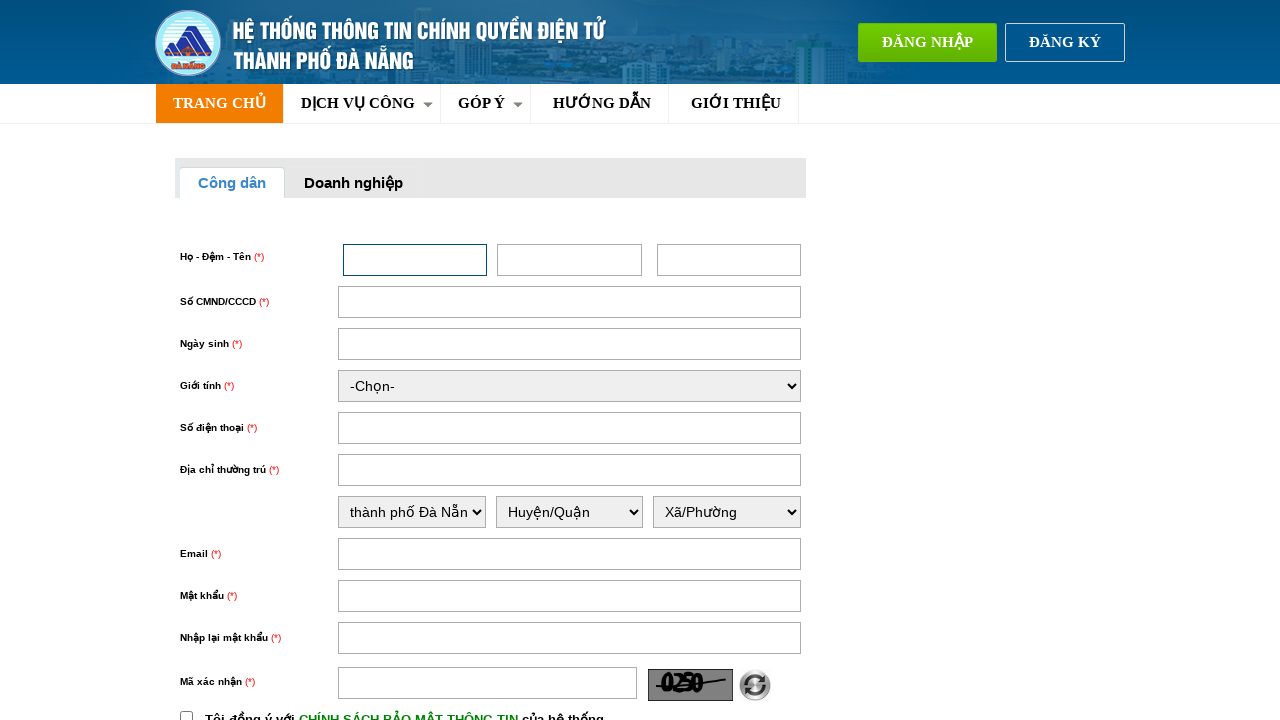

Located policy checkbox element
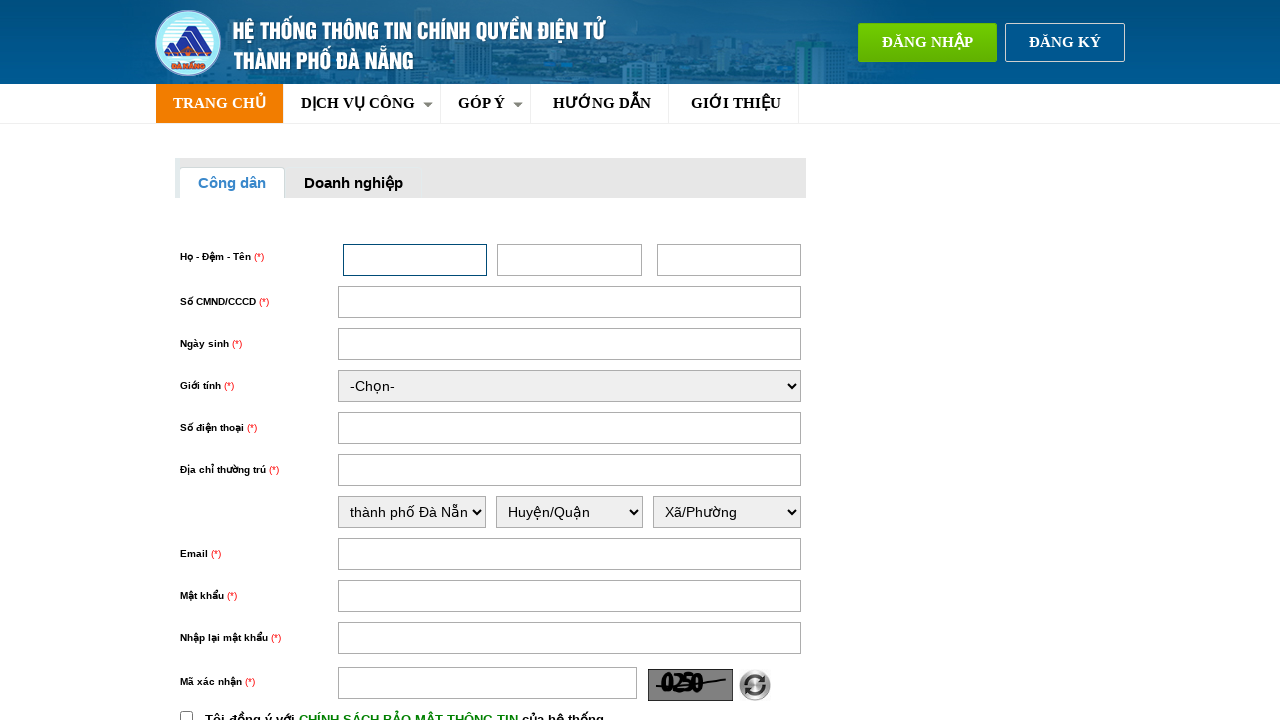

Located register button element
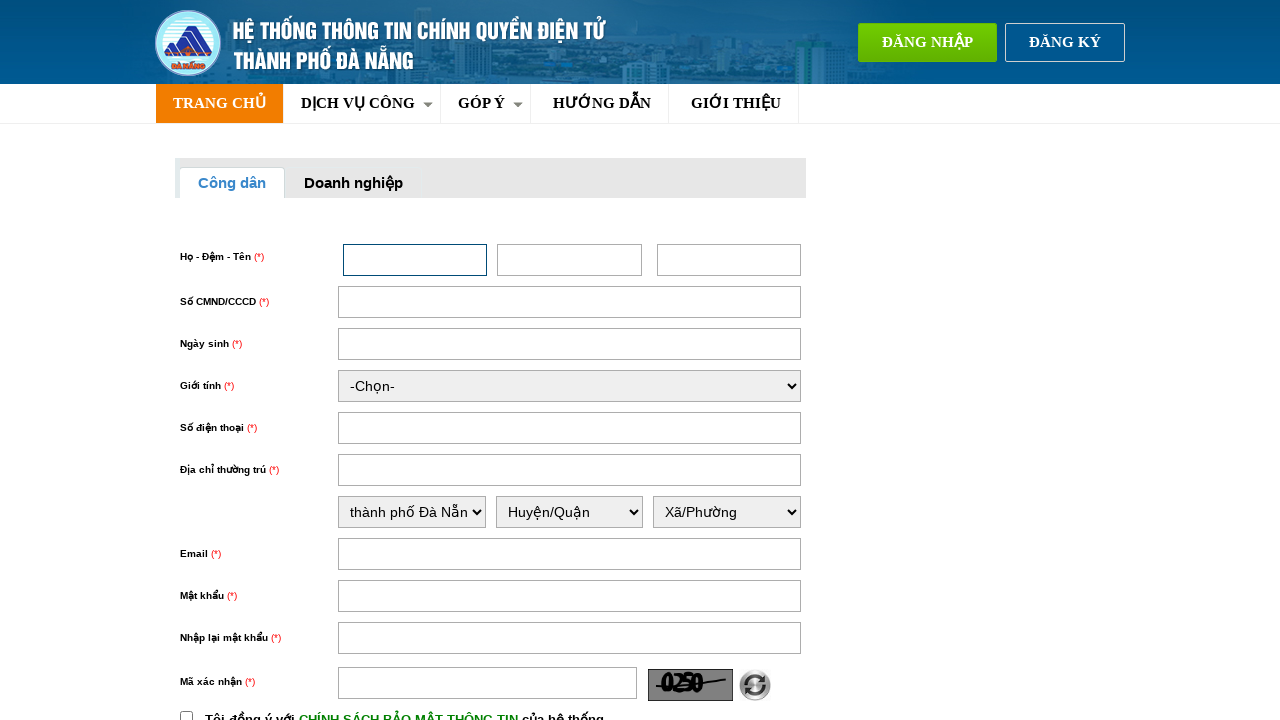

Checked policy checkbox state - unchecked
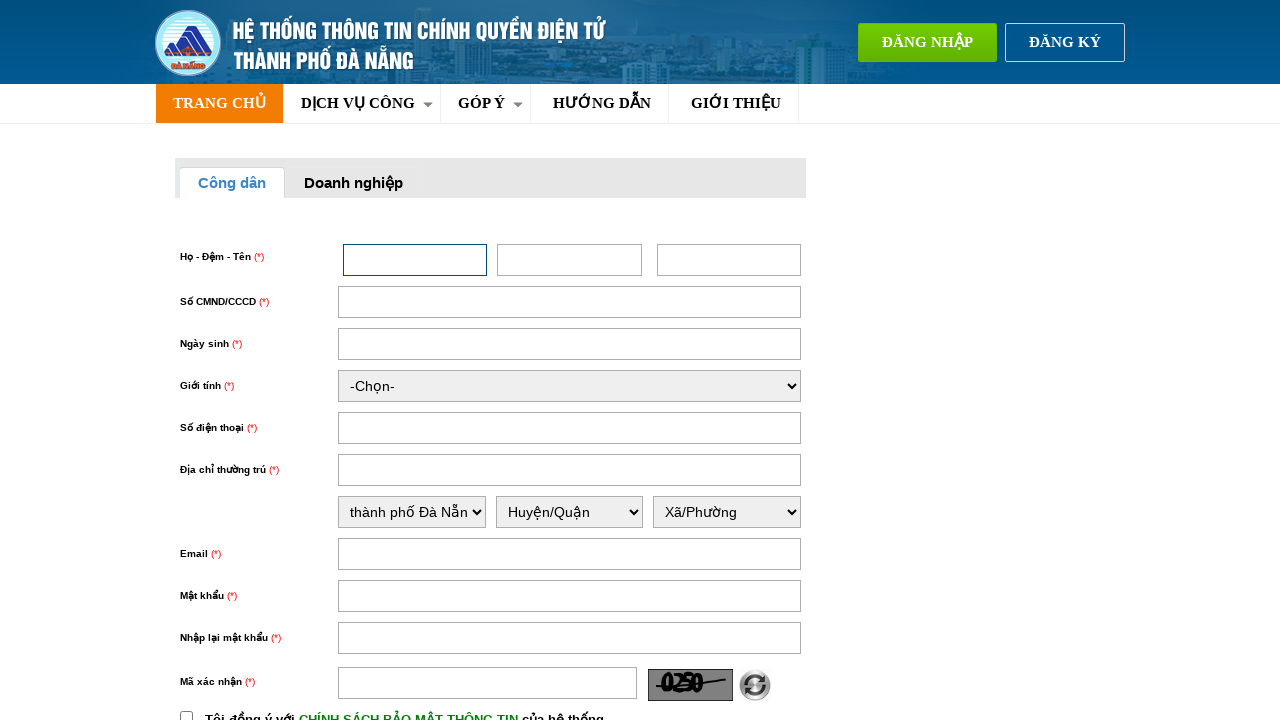

Clicked policy checkbox to enable it at (186, 714) on input#chinhSach
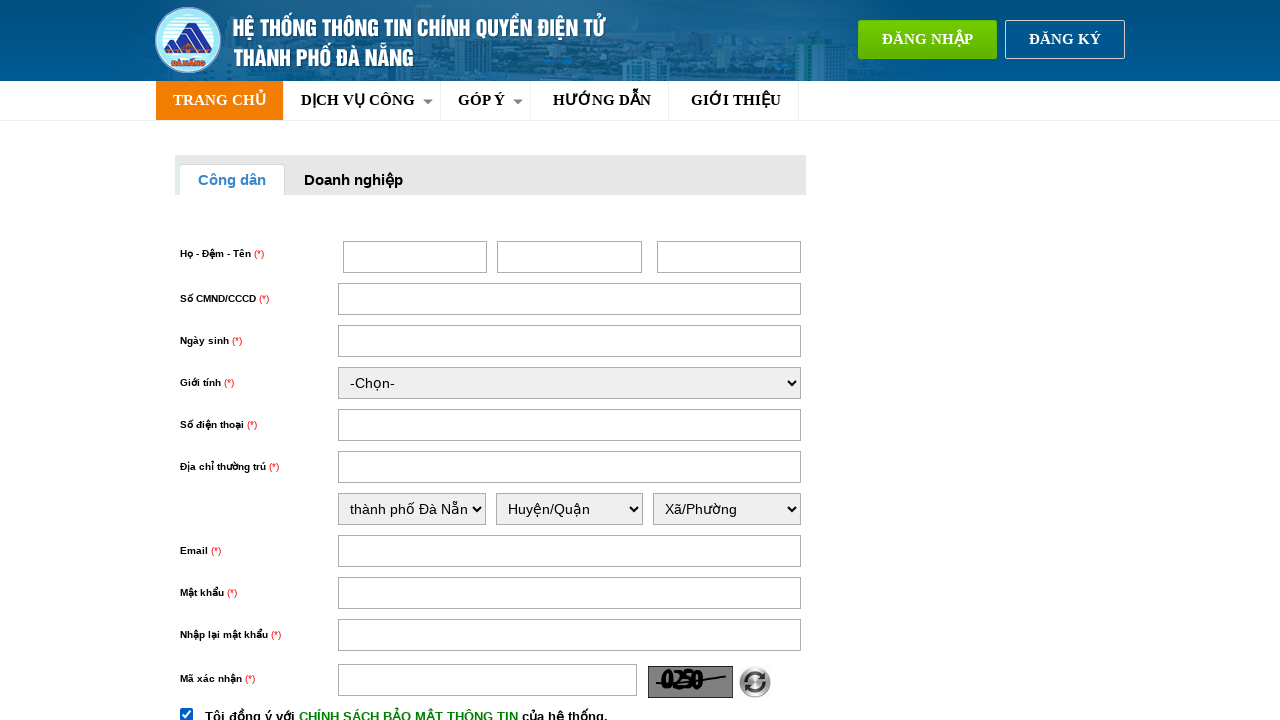

Waited 500ms for register button style update
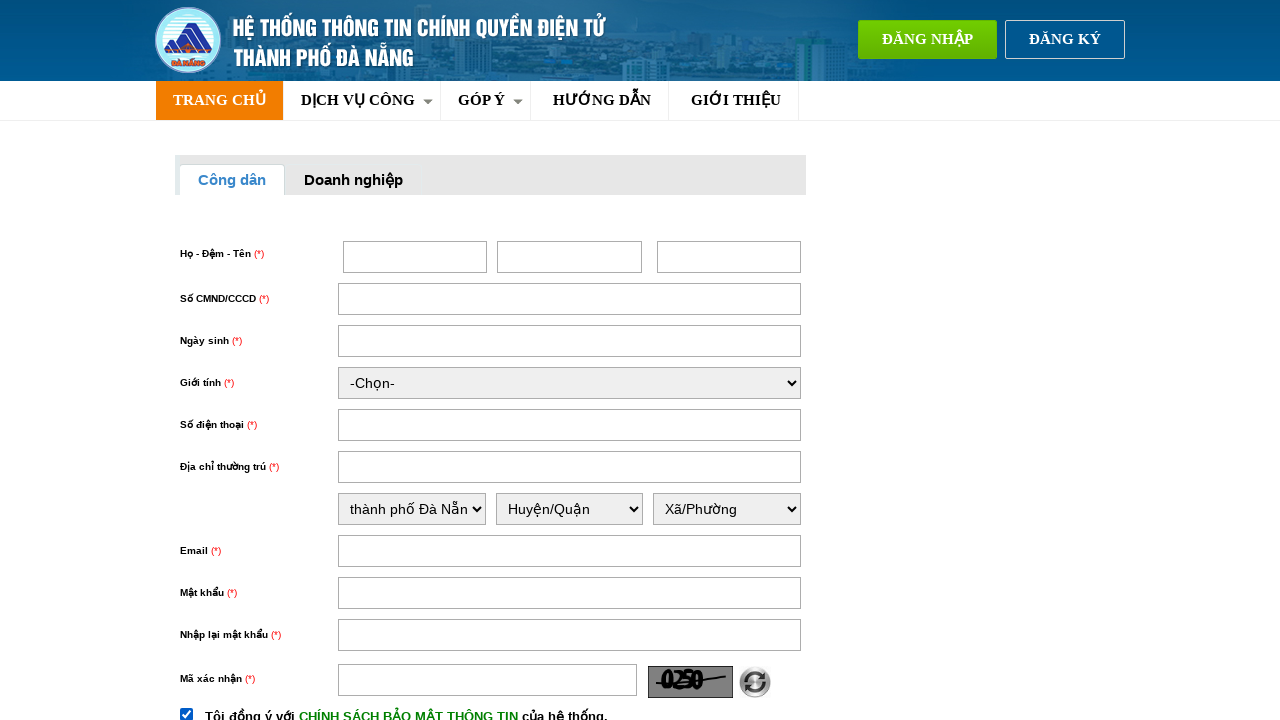

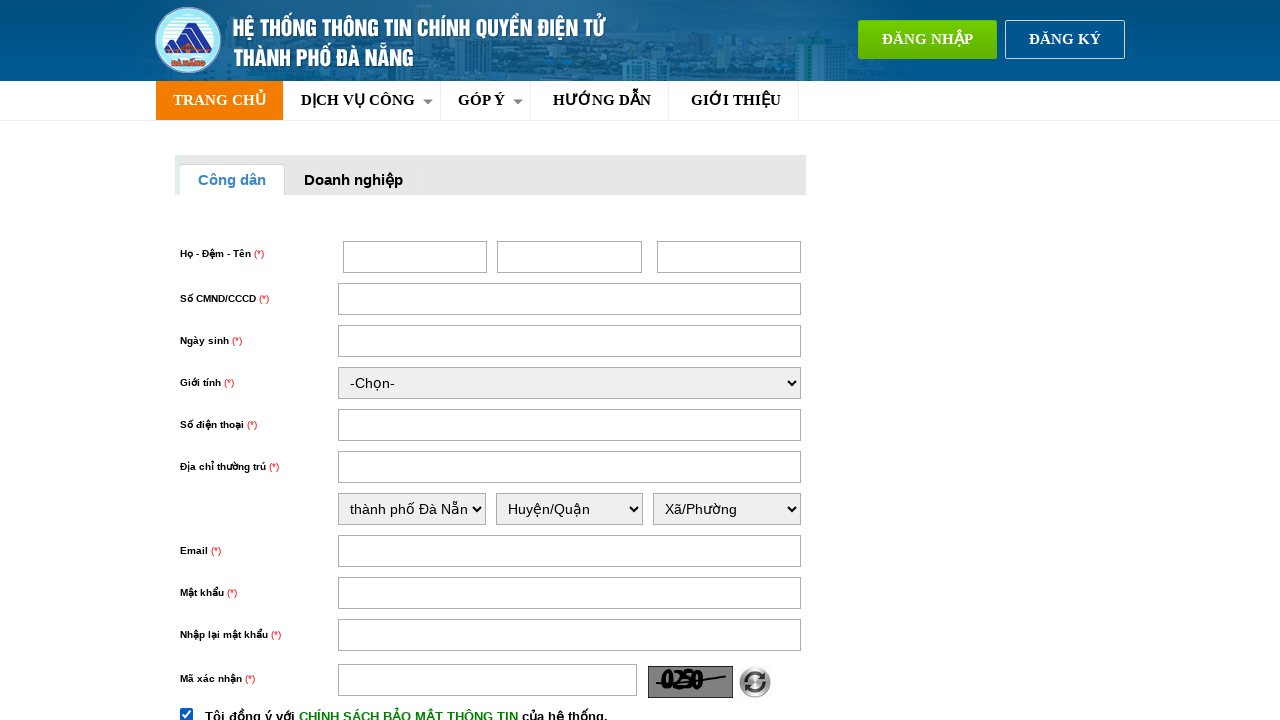